Tests navigation to the registration page by clicking on the "My Account" dropdown and then selecting the "Register" option, verifying the correct URL is reached.

Starting URL: https://awesomeqa.com/ui/

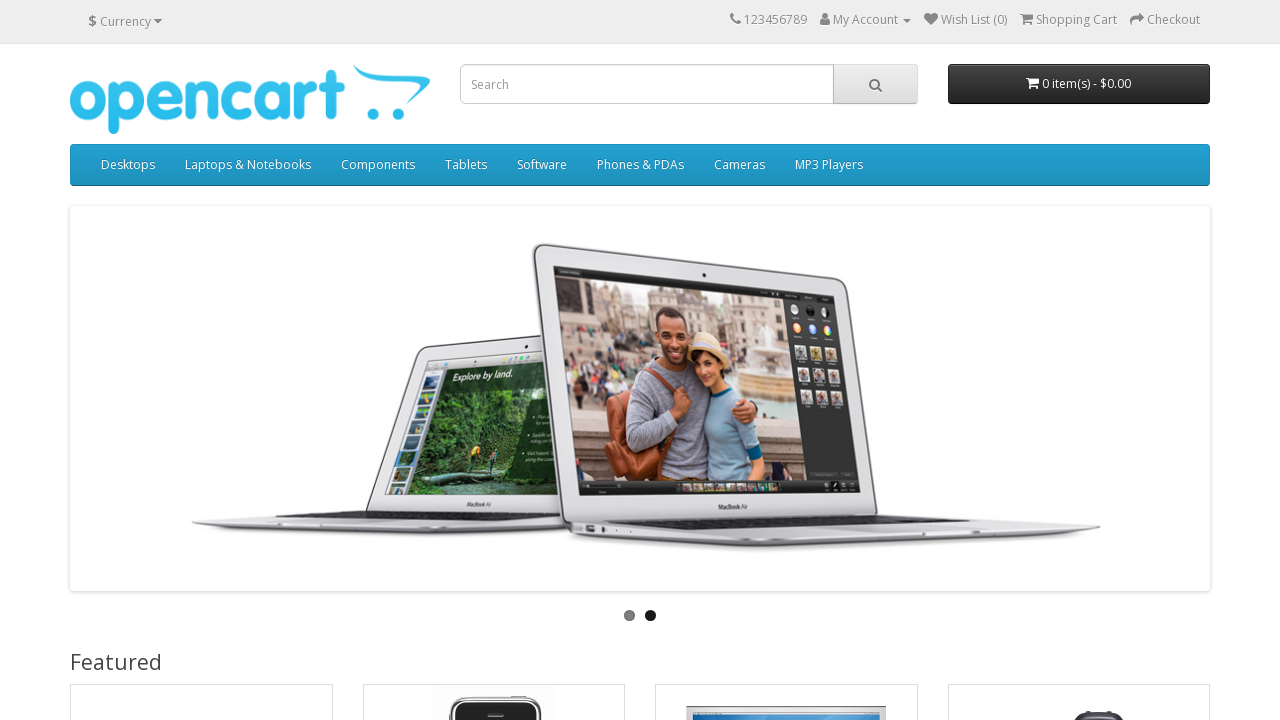

Clicked on 'My Account' dropdown caret icon at (907, 21) on span.caret
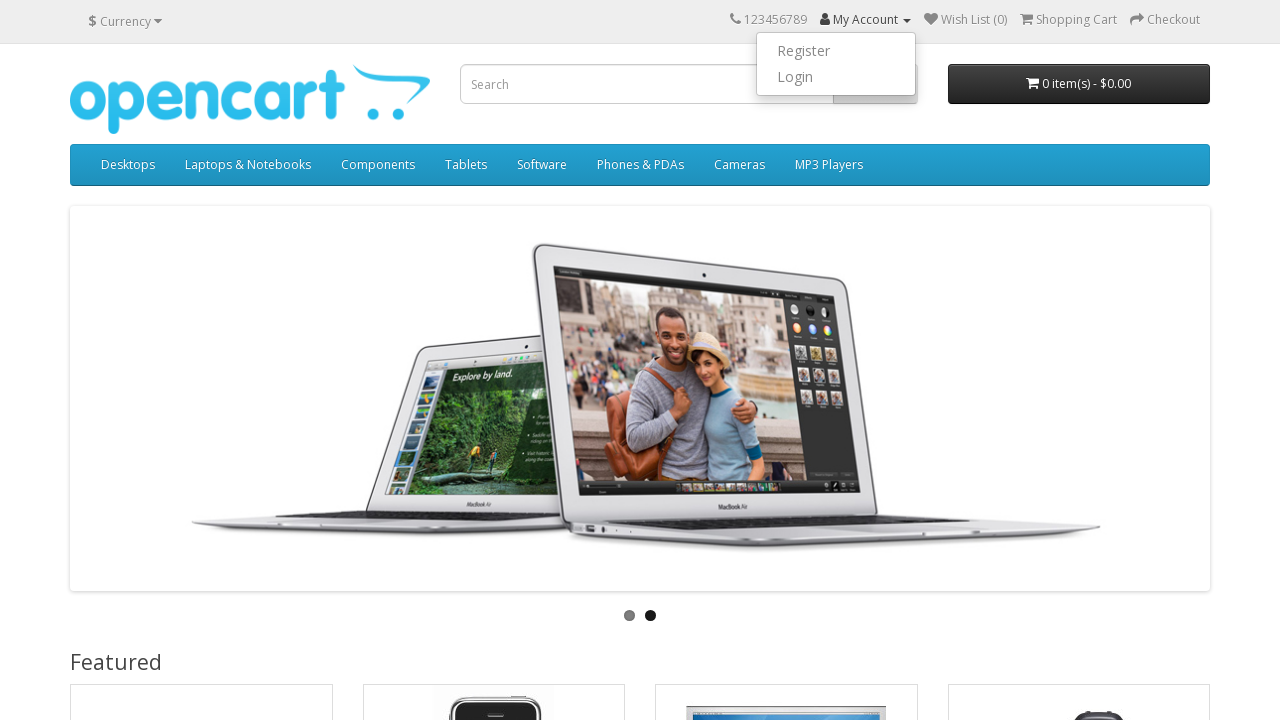

Waited for dropdown menu to appear
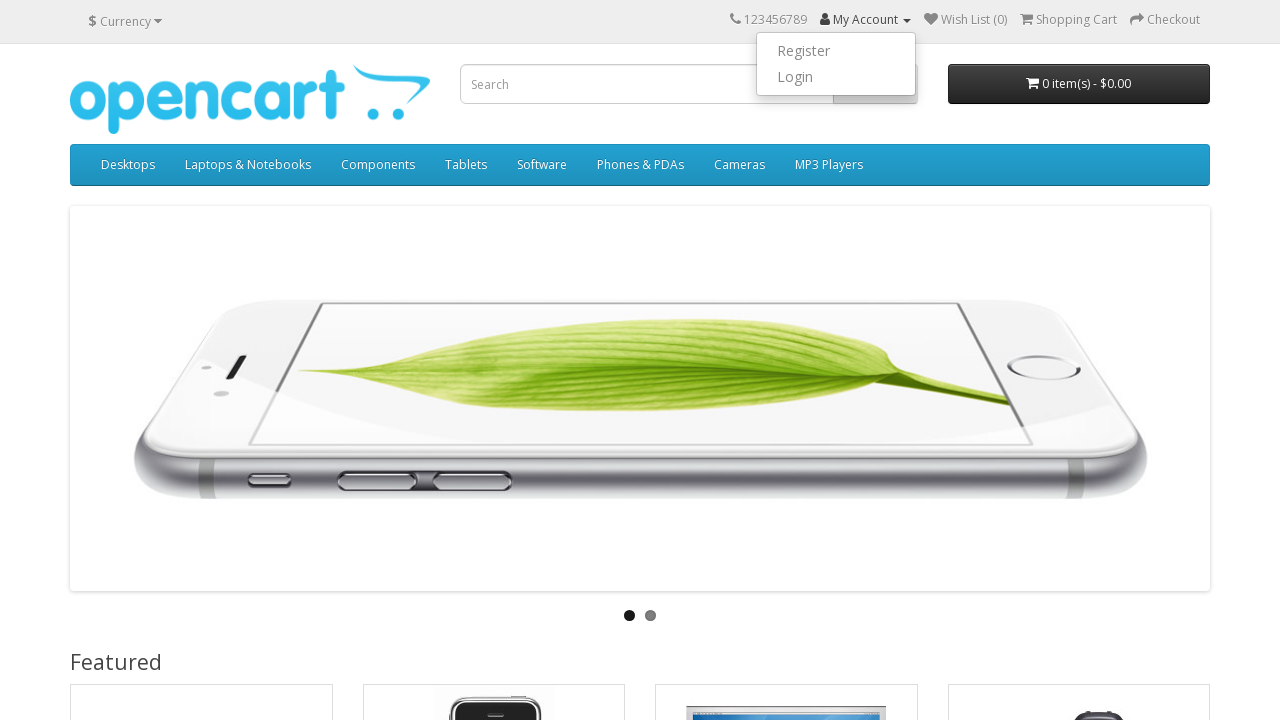

Clicked 'Register' option from dropdown menu at (836, 51) on text=Register
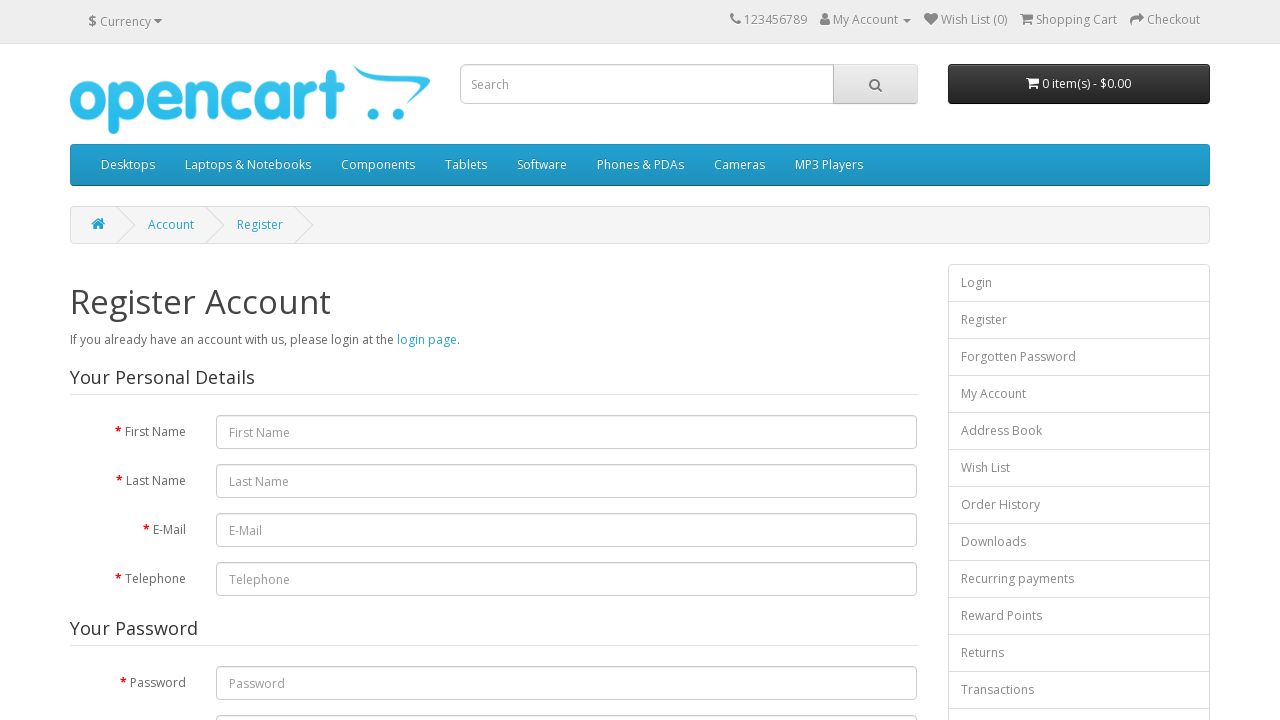

Waited for navigation to registration page URL
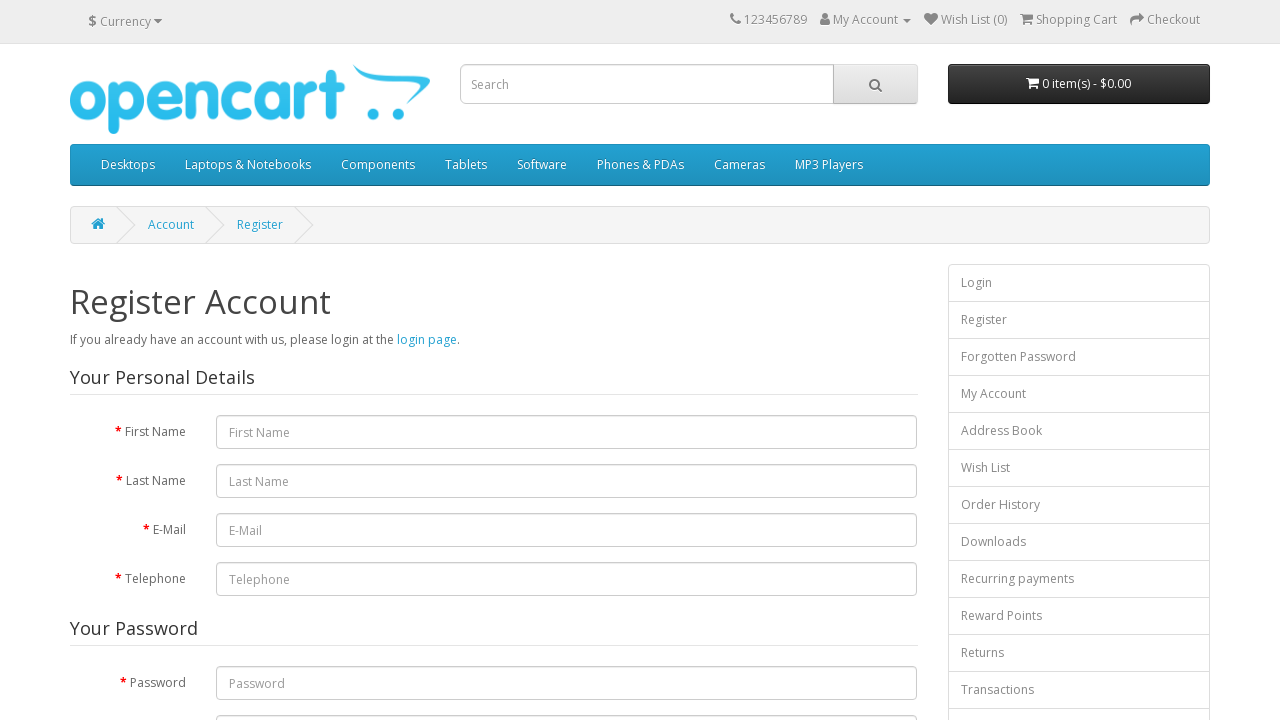

Verified correct registration page URL was reached
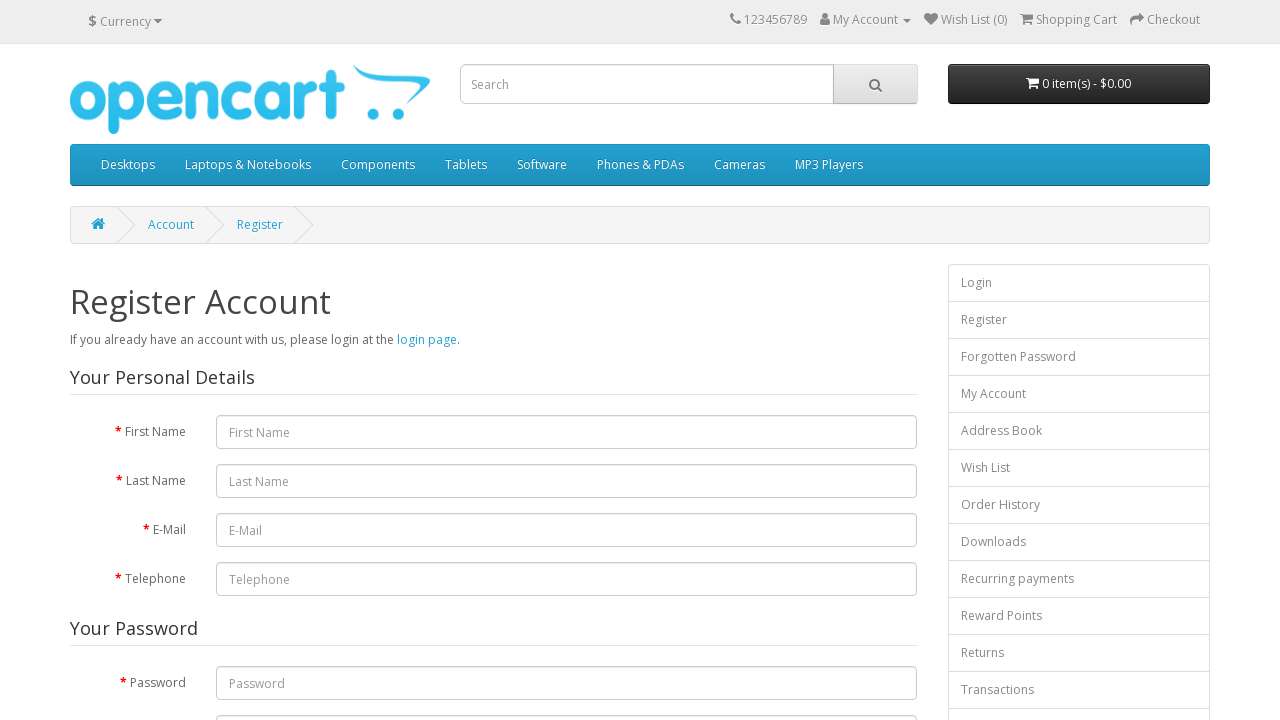

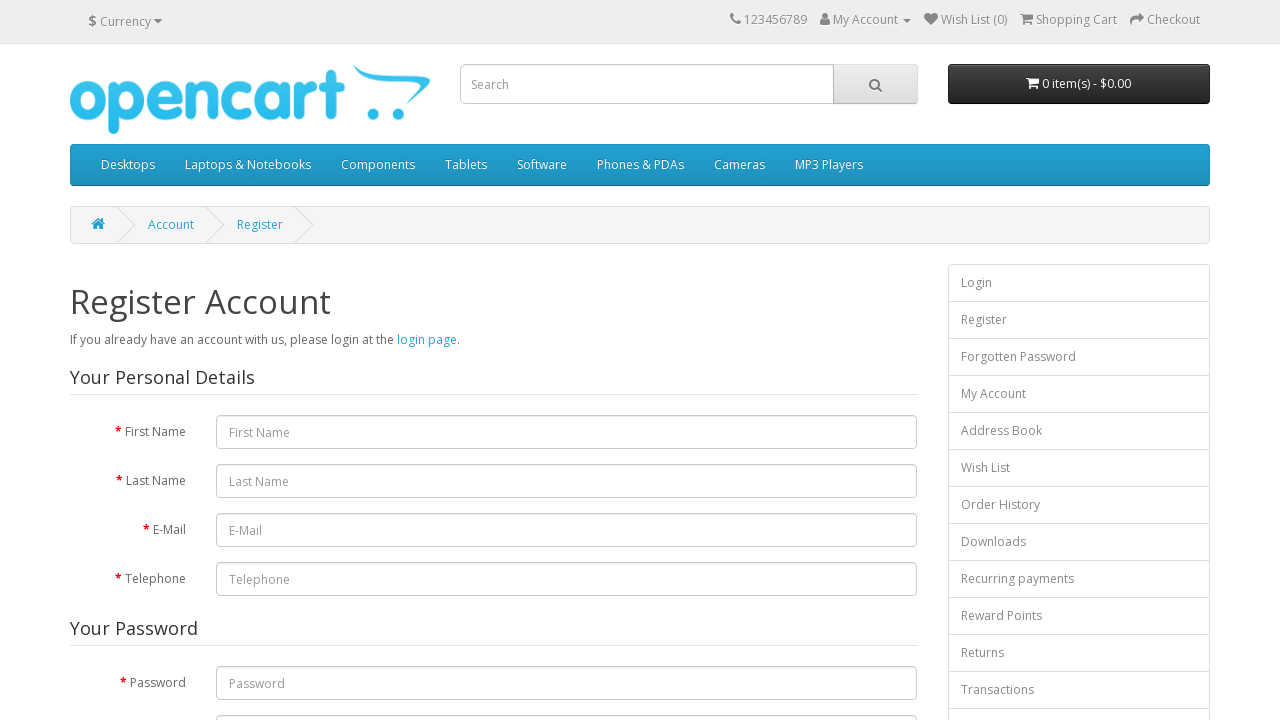